Tests file upload functionality by selecting a file using the file input element on a demo upload page

Starting URL: https://testeroprogramowania.github.io/selenium/fileupload.html

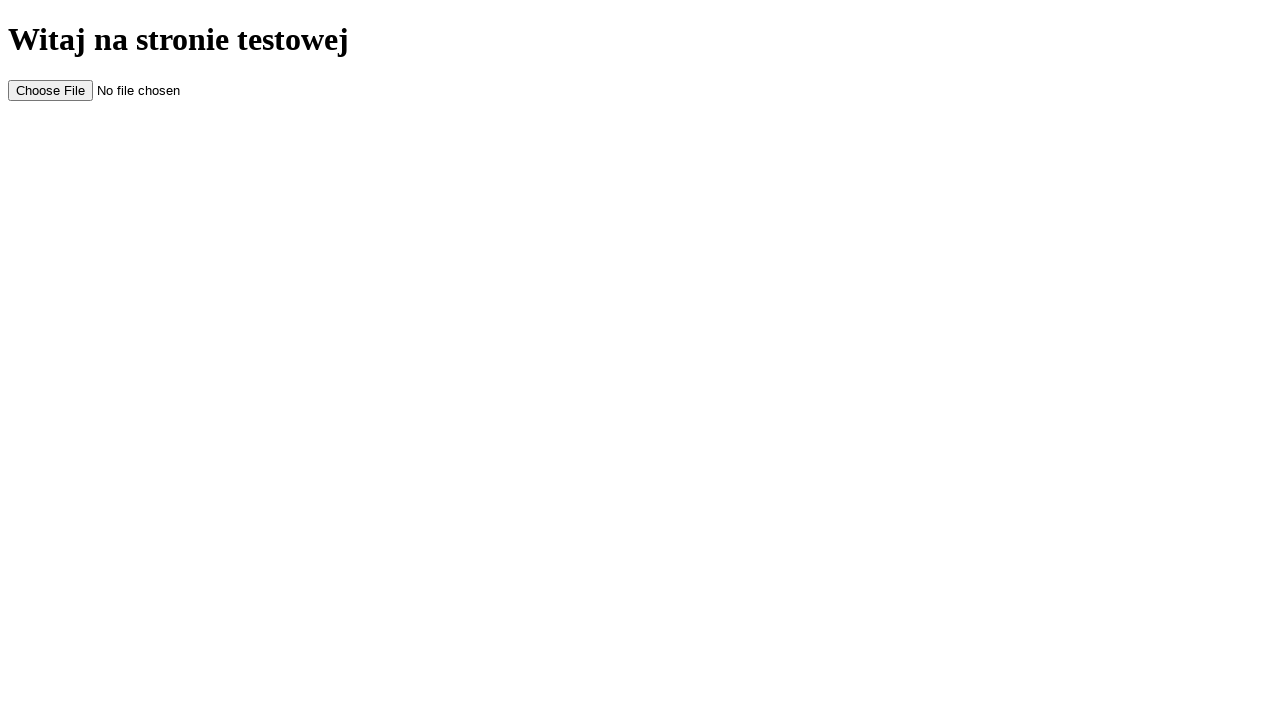

Created temporary test file 'testowy.txt' with test content
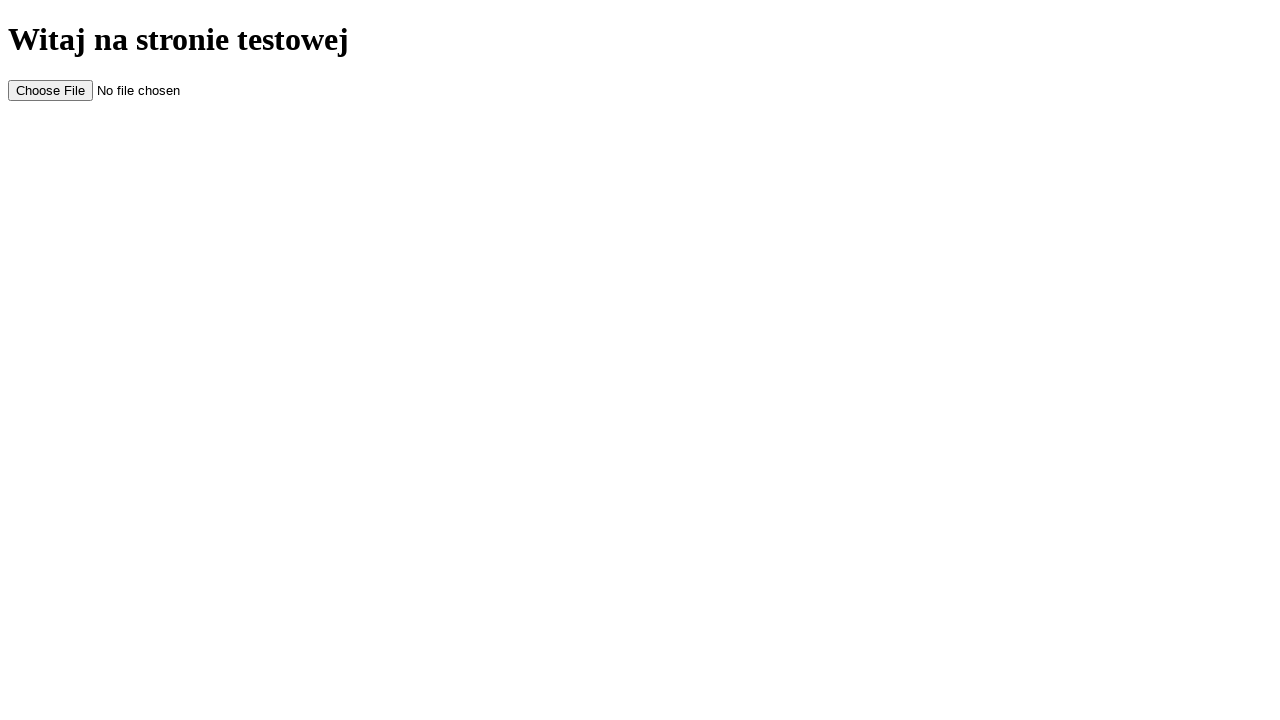

Selected test file using file input element #myFile
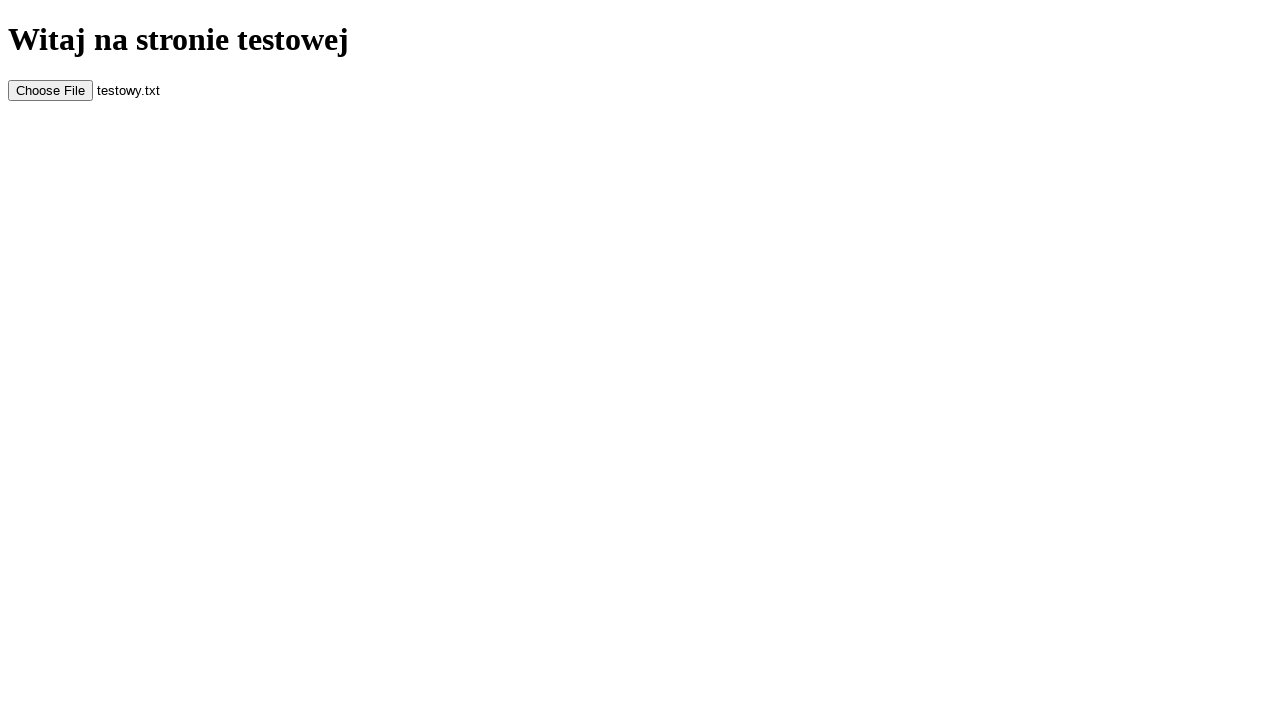

Waited 500ms for file selection to be processed
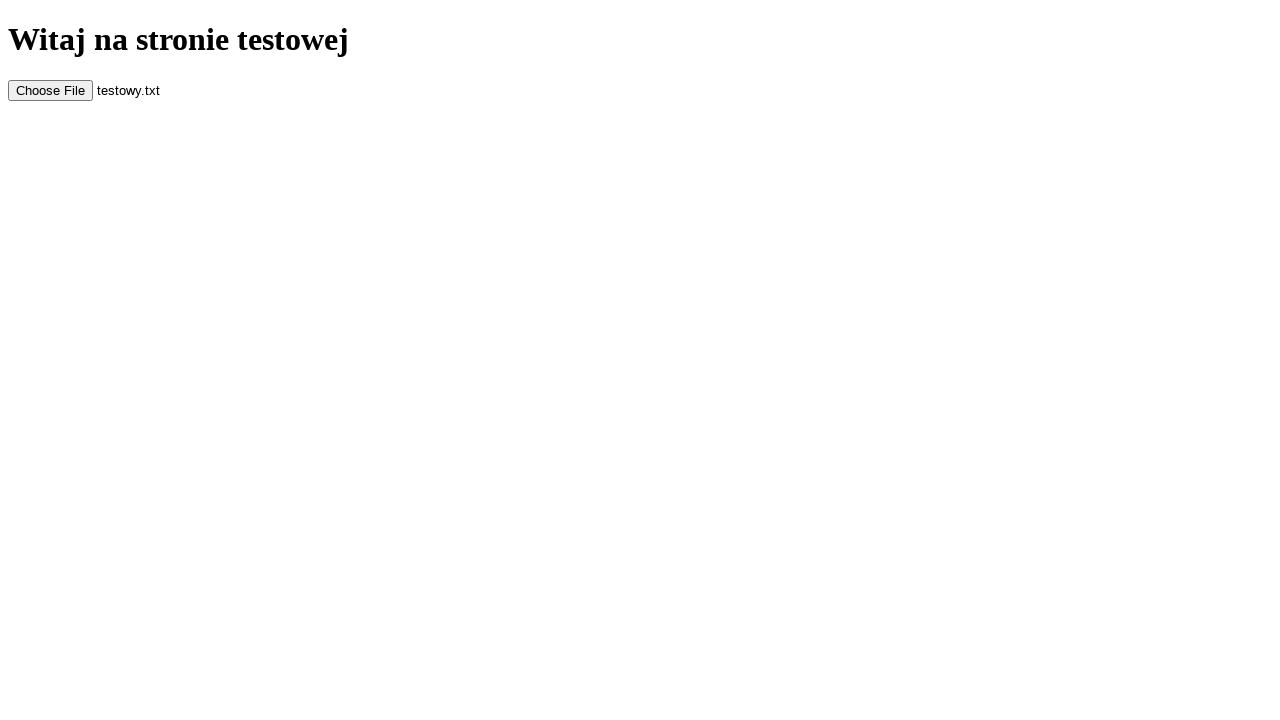

Removed temporary test file
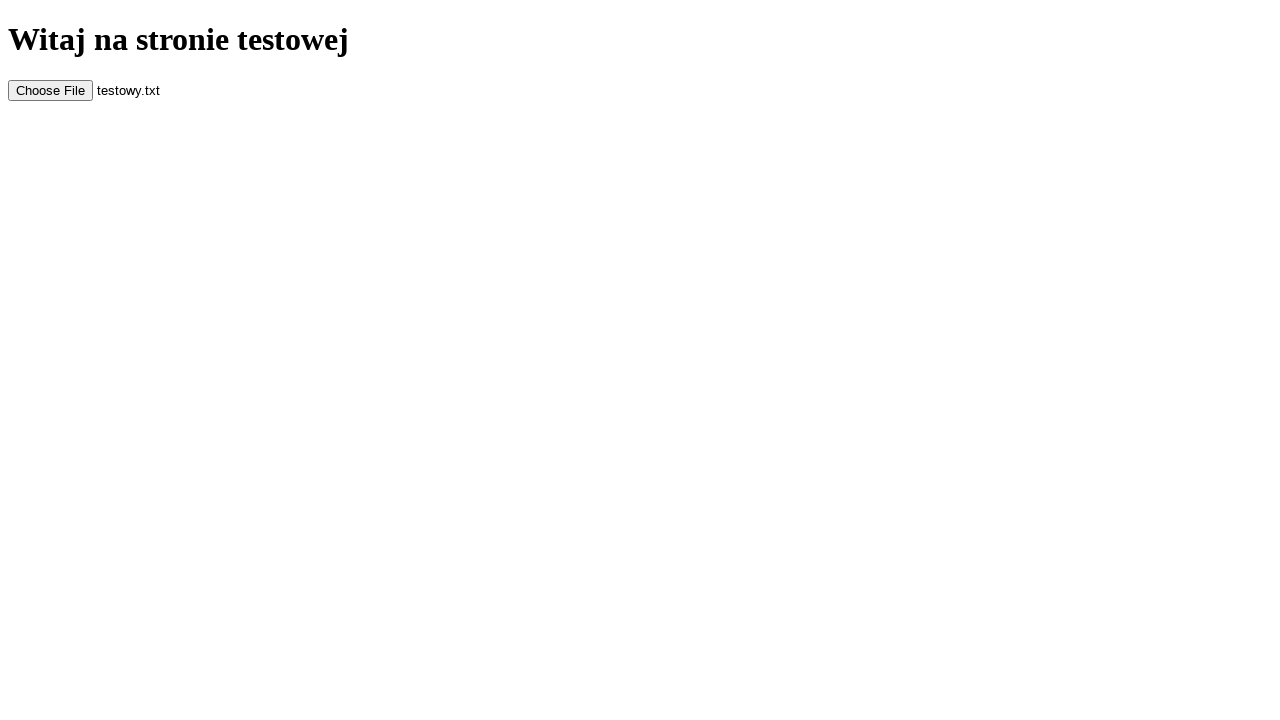

Removed temporary directory
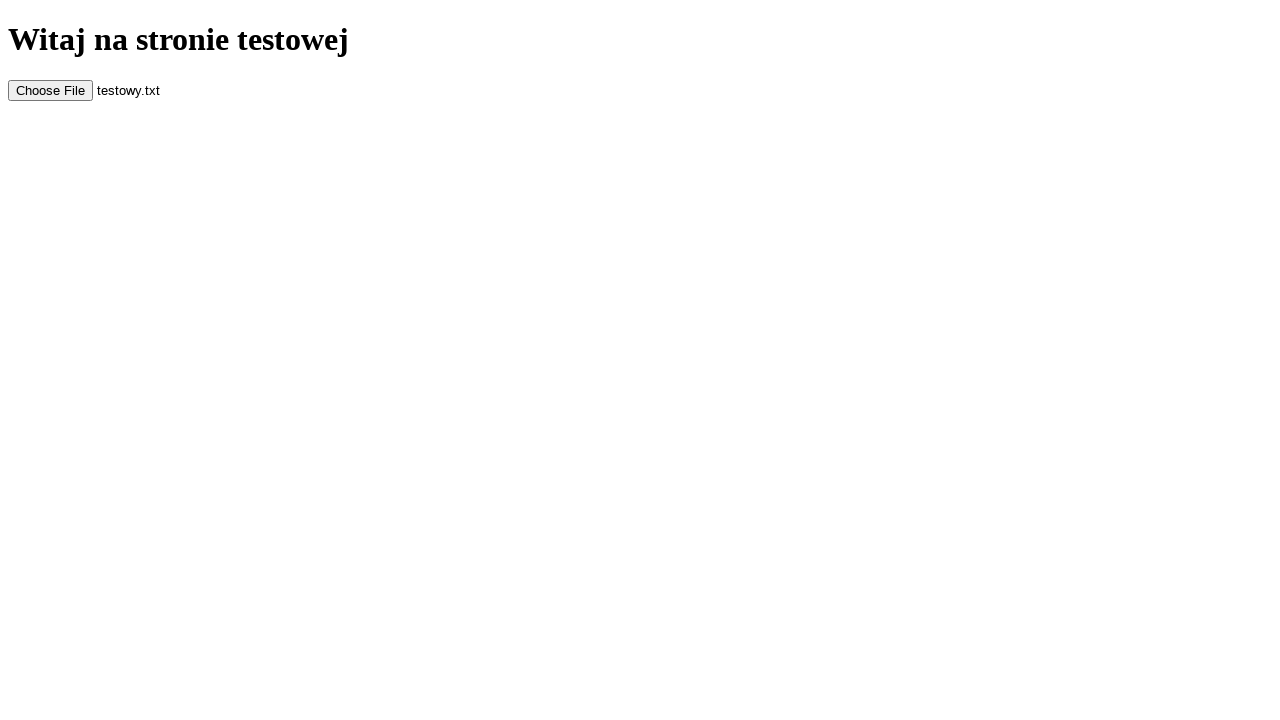

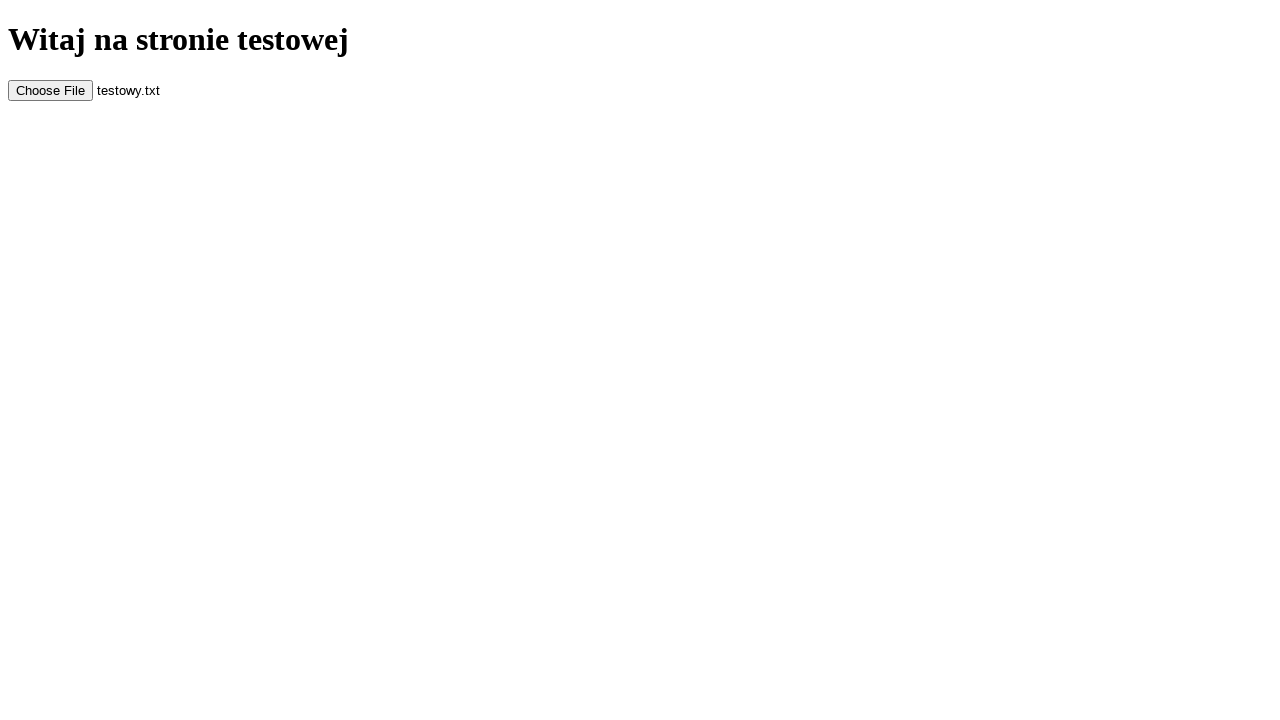